Tests various dropdown interactions including static dropdown selection, passenger count selection, and origin/destination city selection on a flight booking form

Starting URL: https://rahulshettyacademy.com/dropdownsPractise/

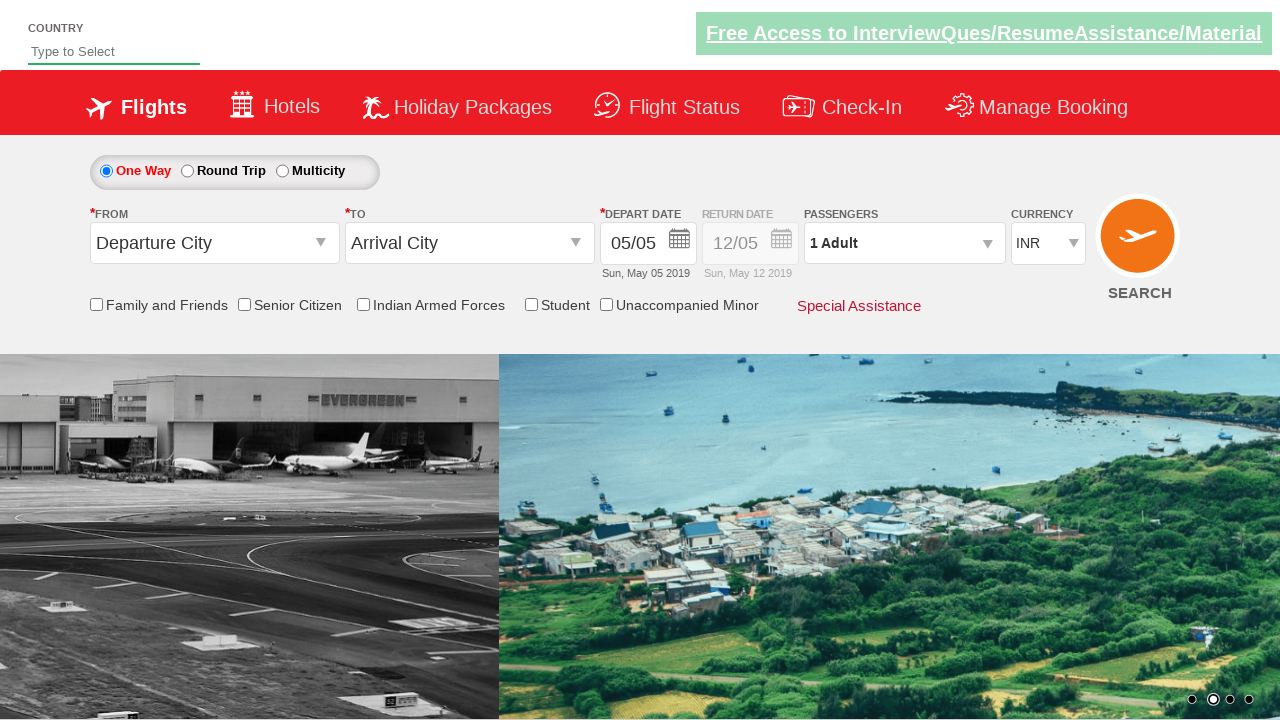

Selected USD currency from static dropdown by index on #ctl00_mainContent_DropDownListCurrency
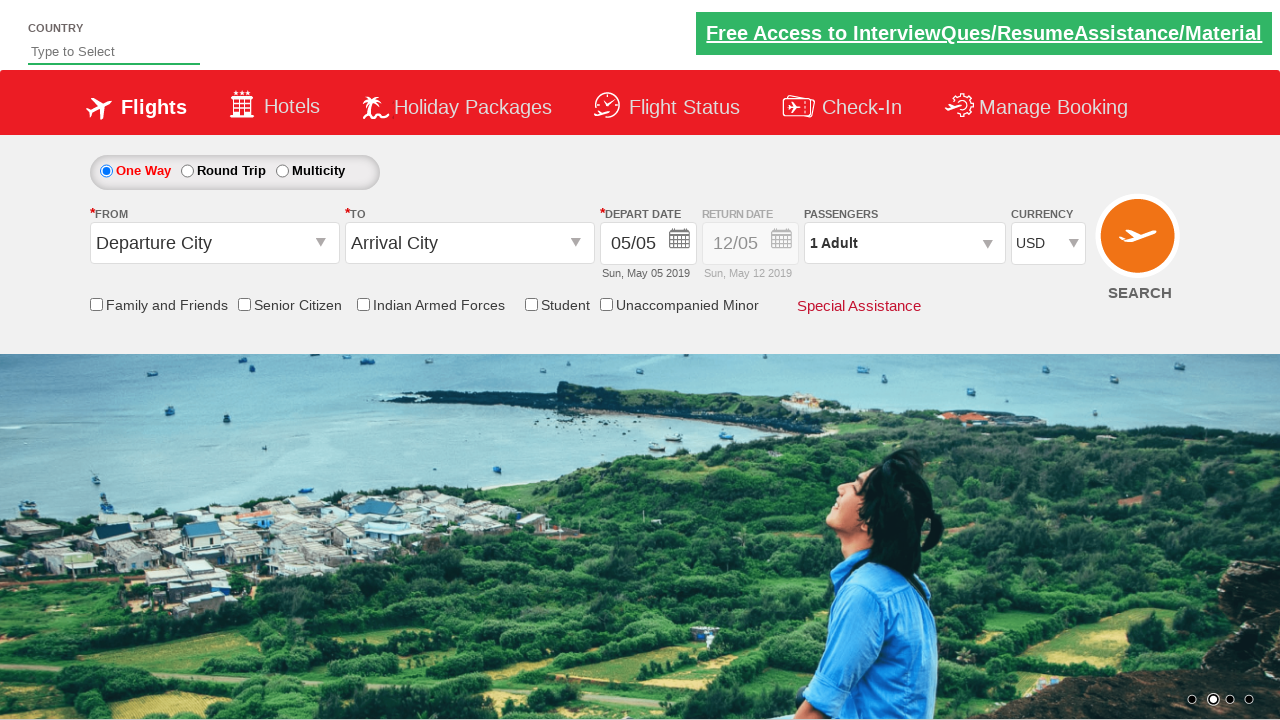

Selected AED currency from static dropdown by label on #ctl00_mainContent_DropDownListCurrency
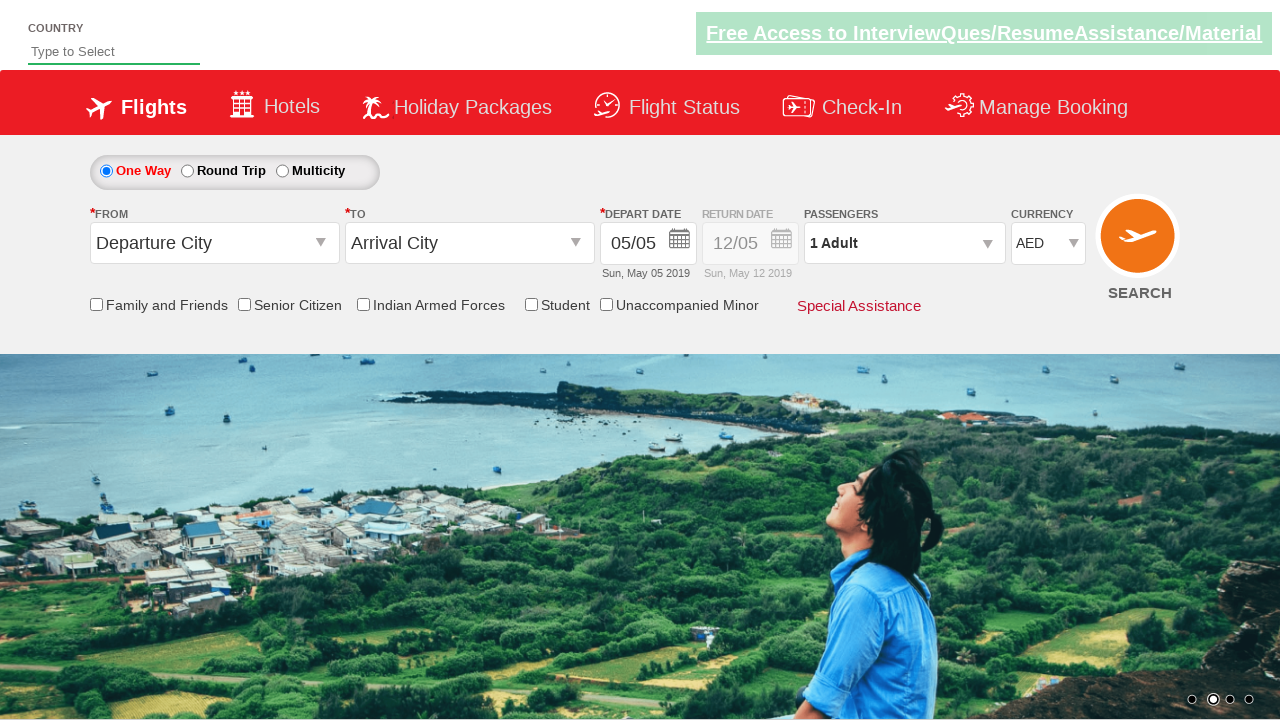

Opened passenger selection dropdown at (904, 243) on #divpaxinfo
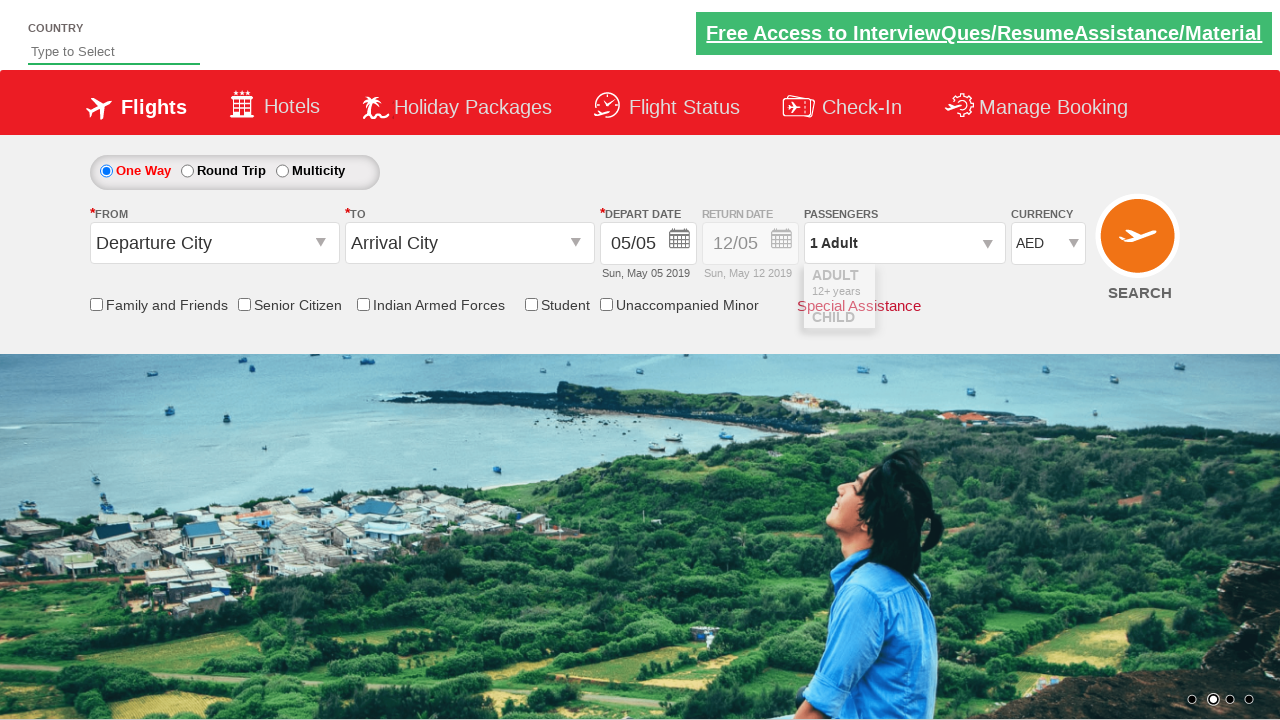

Waited for passenger dropdown to fully open
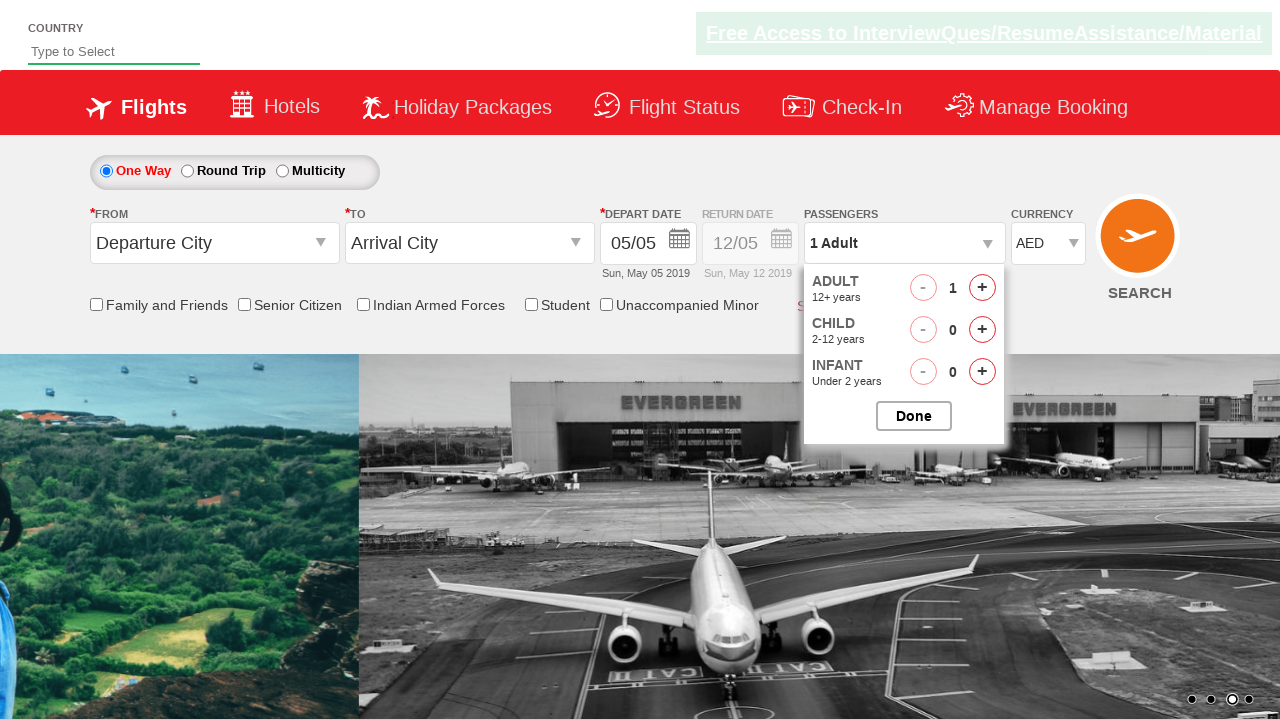

Incremented adult passenger count (iteration 1 of 3) at (982, 288) on #hrefIncAdt
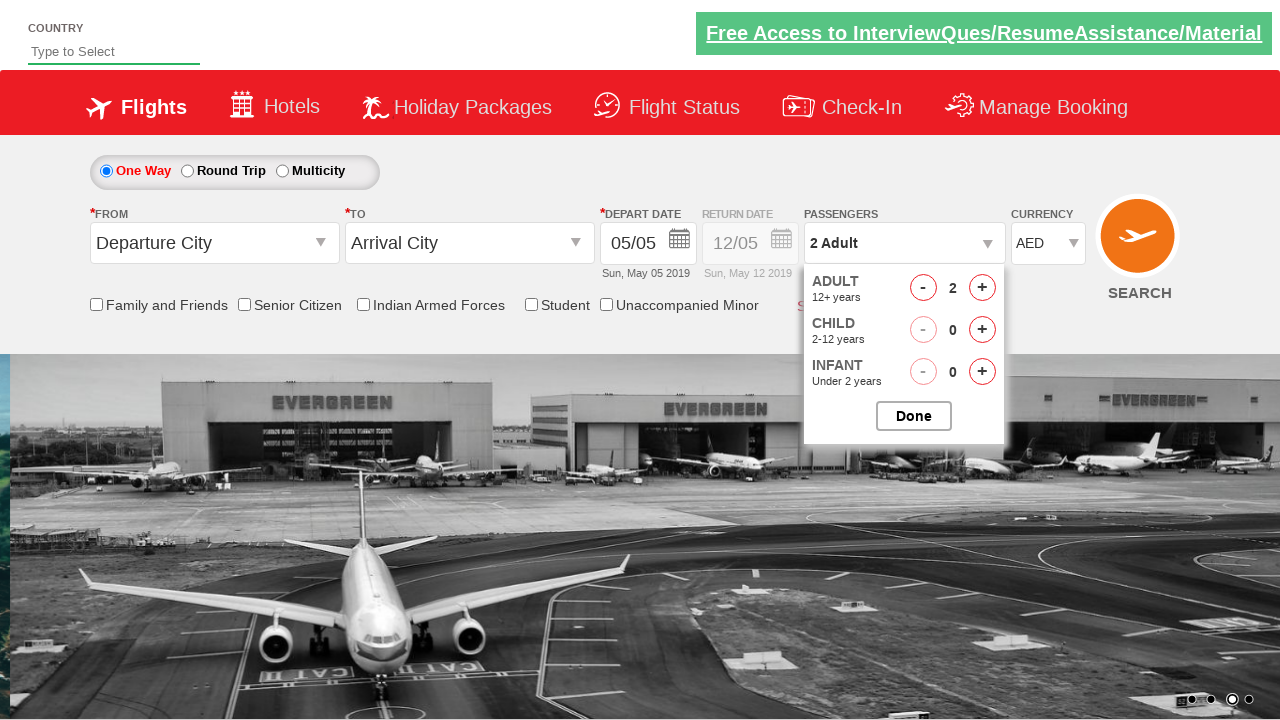

Incremented adult passenger count (iteration 2 of 3) at (982, 288) on #hrefIncAdt
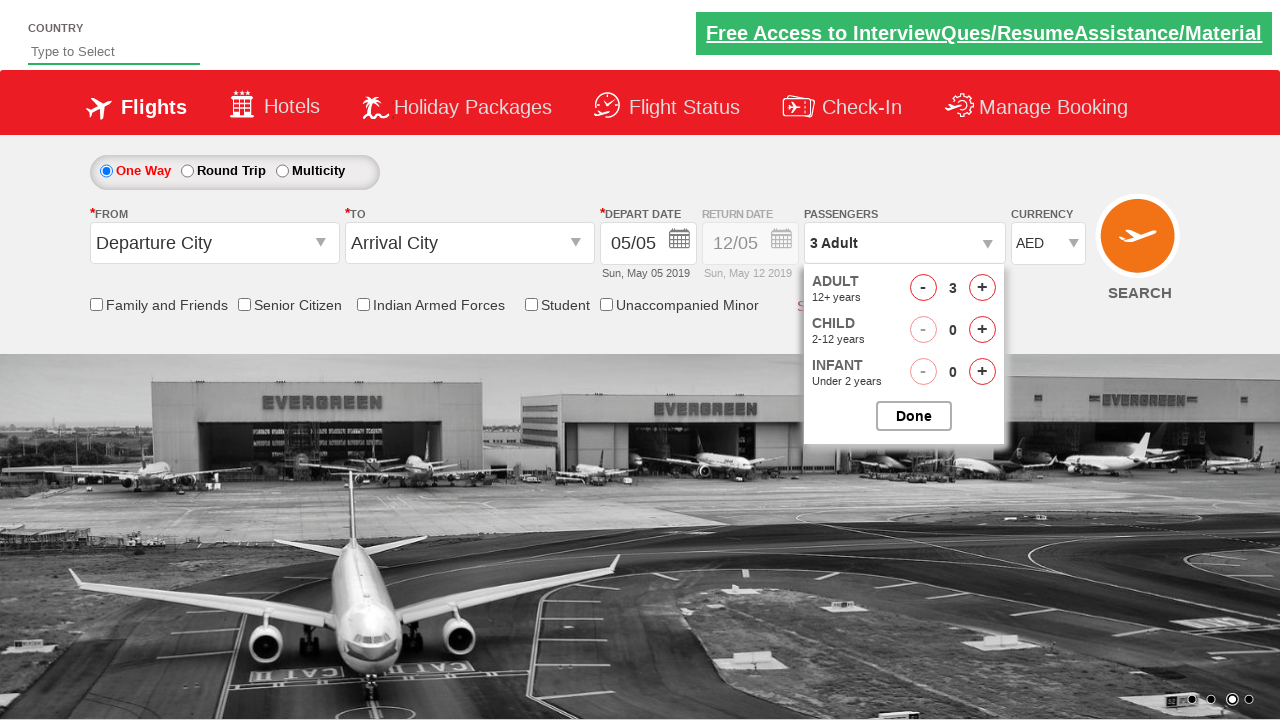

Incremented adult passenger count (iteration 3 of 3) at (982, 288) on #hrefIncAdt
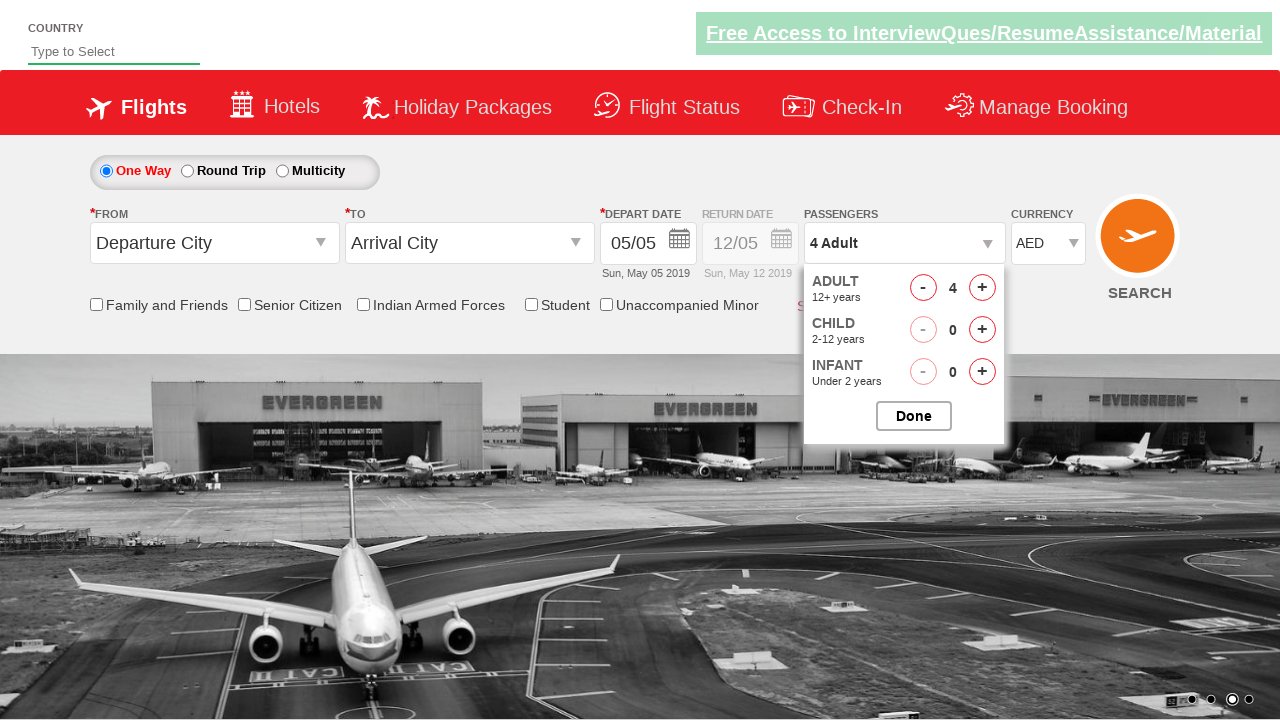

Closed passenger selection dropdown at (914, 416) on #btnclosepaxoption
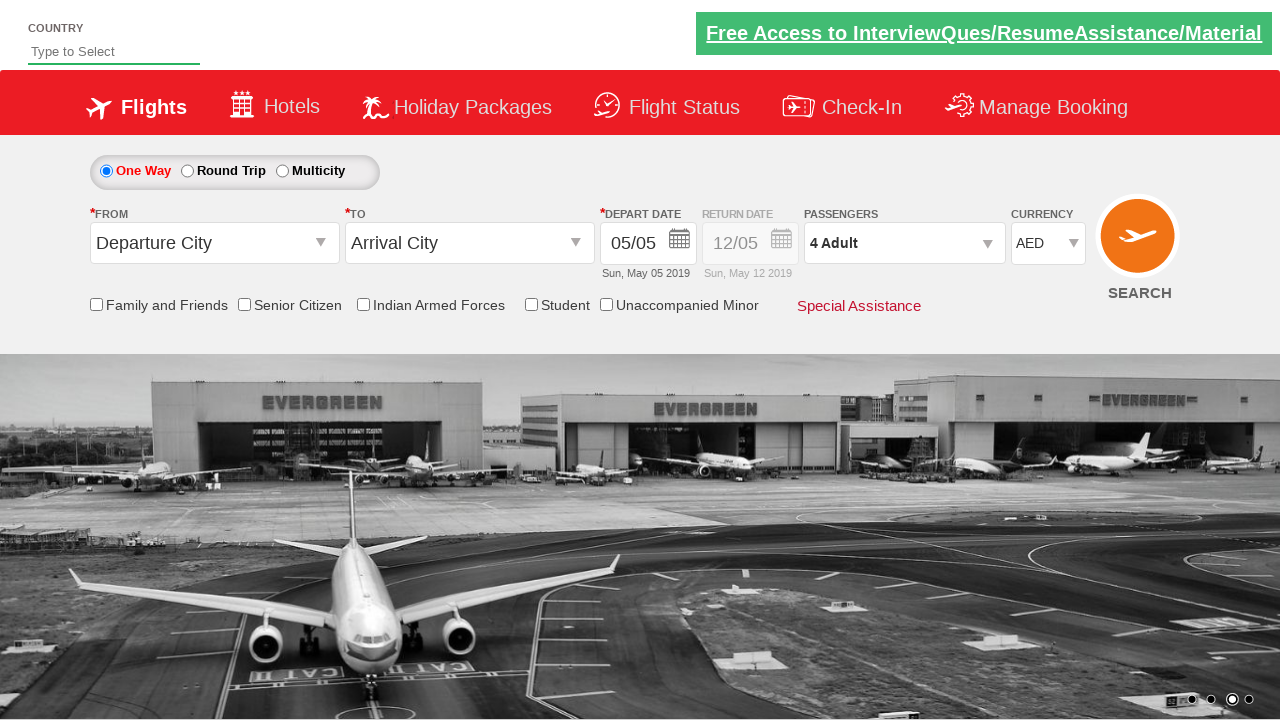

Clicked origin station dropdown at (214, 243) on #ctl00_mainContent_ddl_originStation1_CTXT
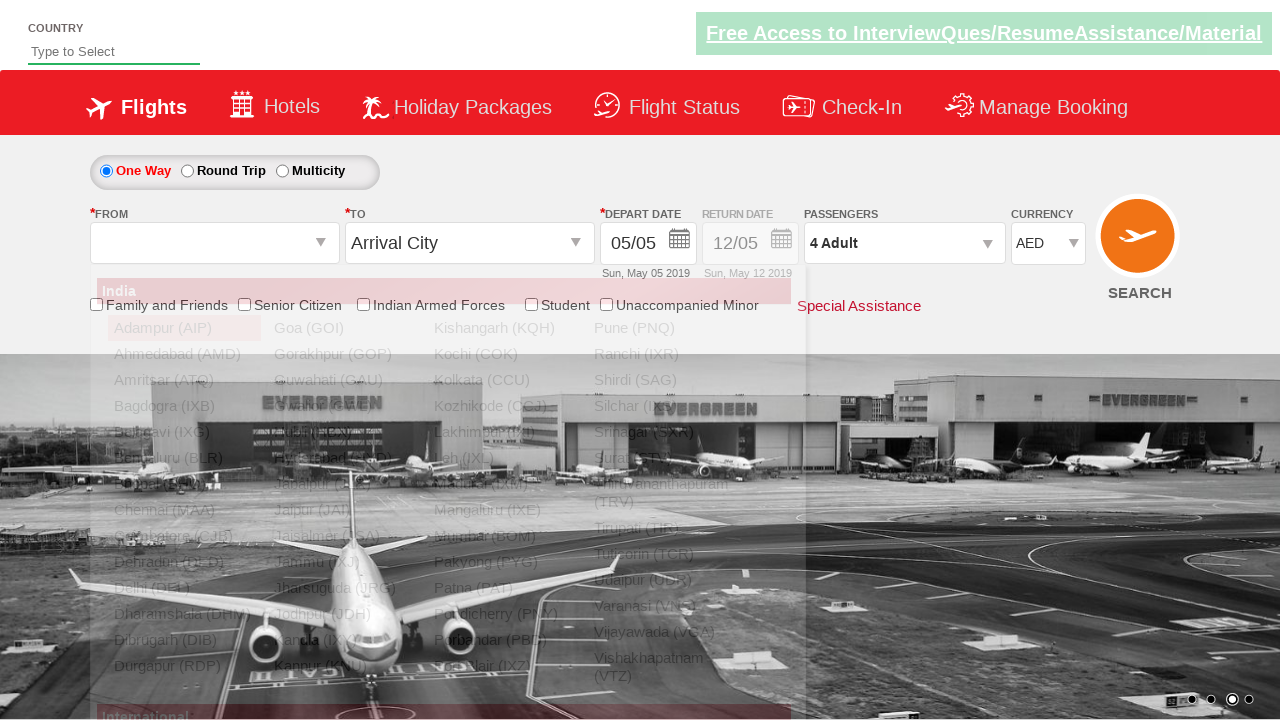

Selected BLR (Bangalore) as origin station at (184, 458) on a[value='BLR']
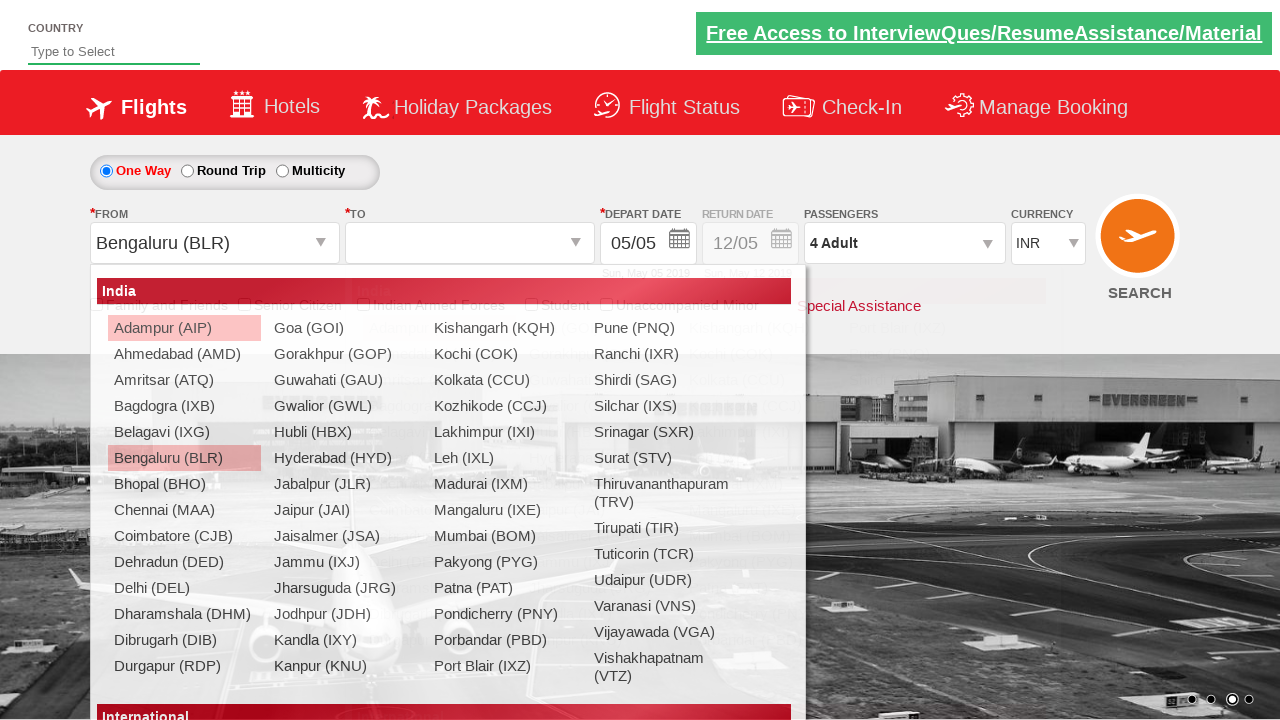

Waited before selecting destination station
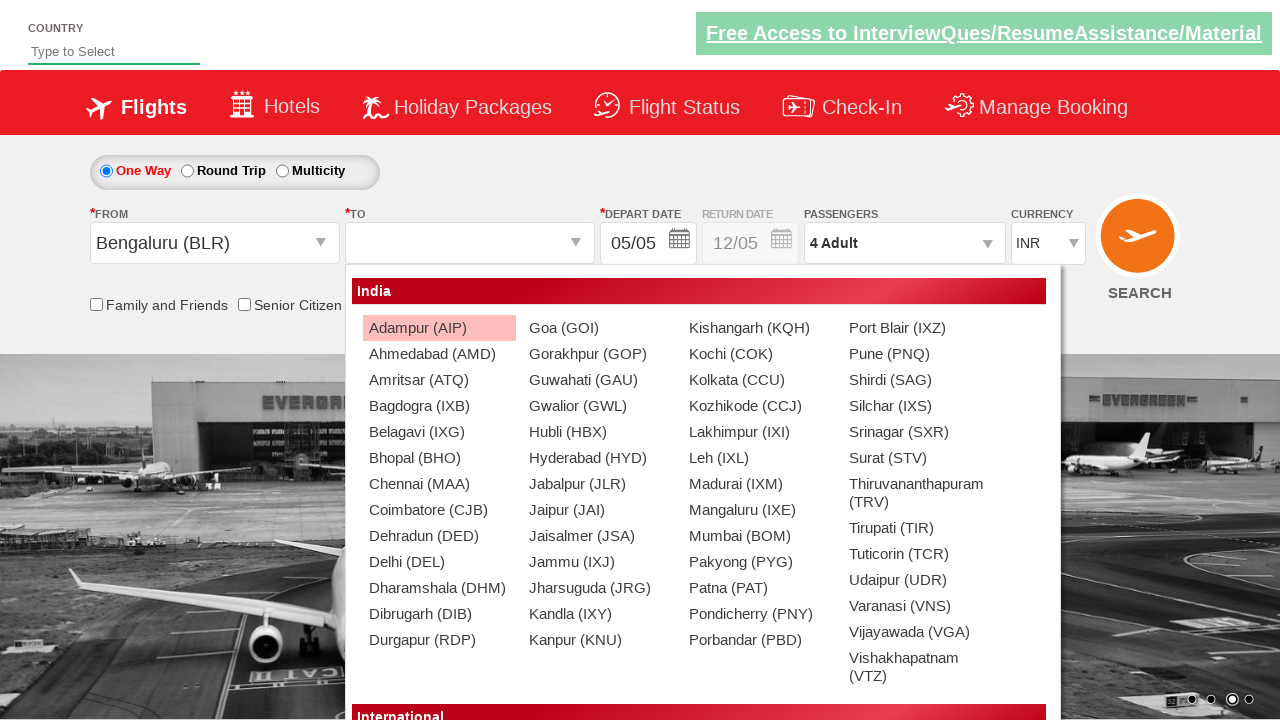

Selected MAA (Chennai) as destination station at (439, 484) on (//a[@value='MAA'])[2]
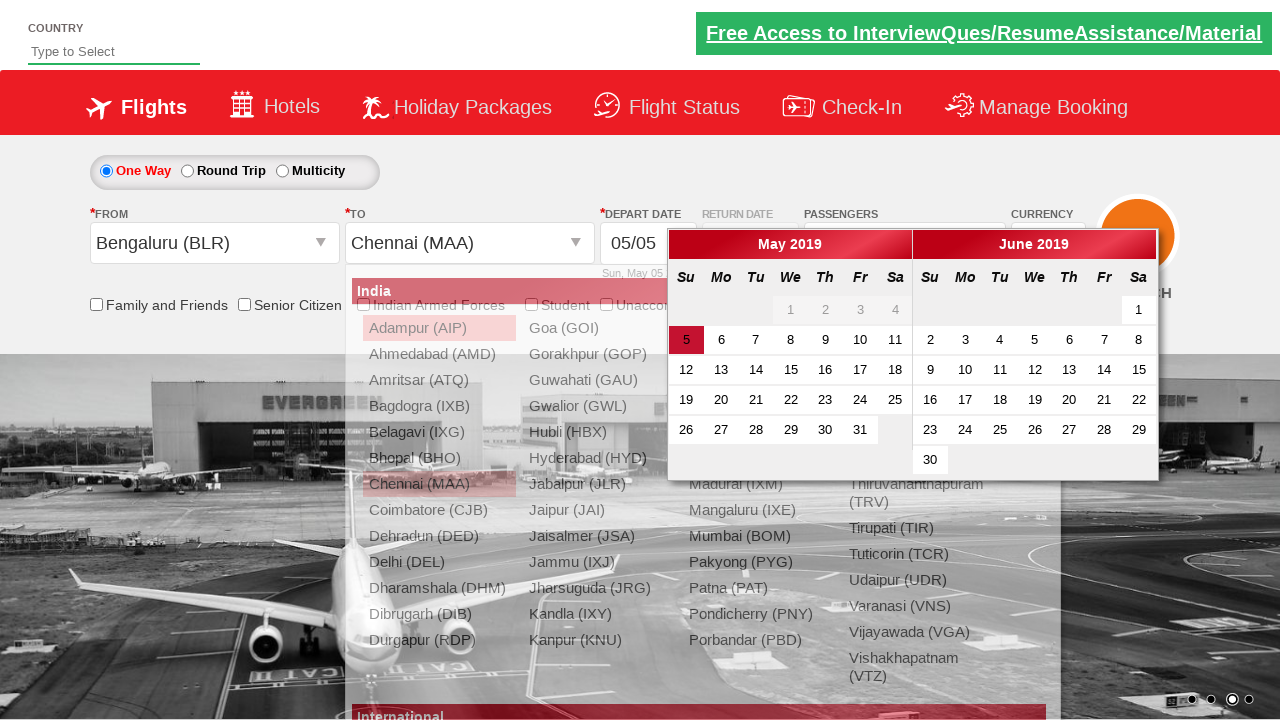

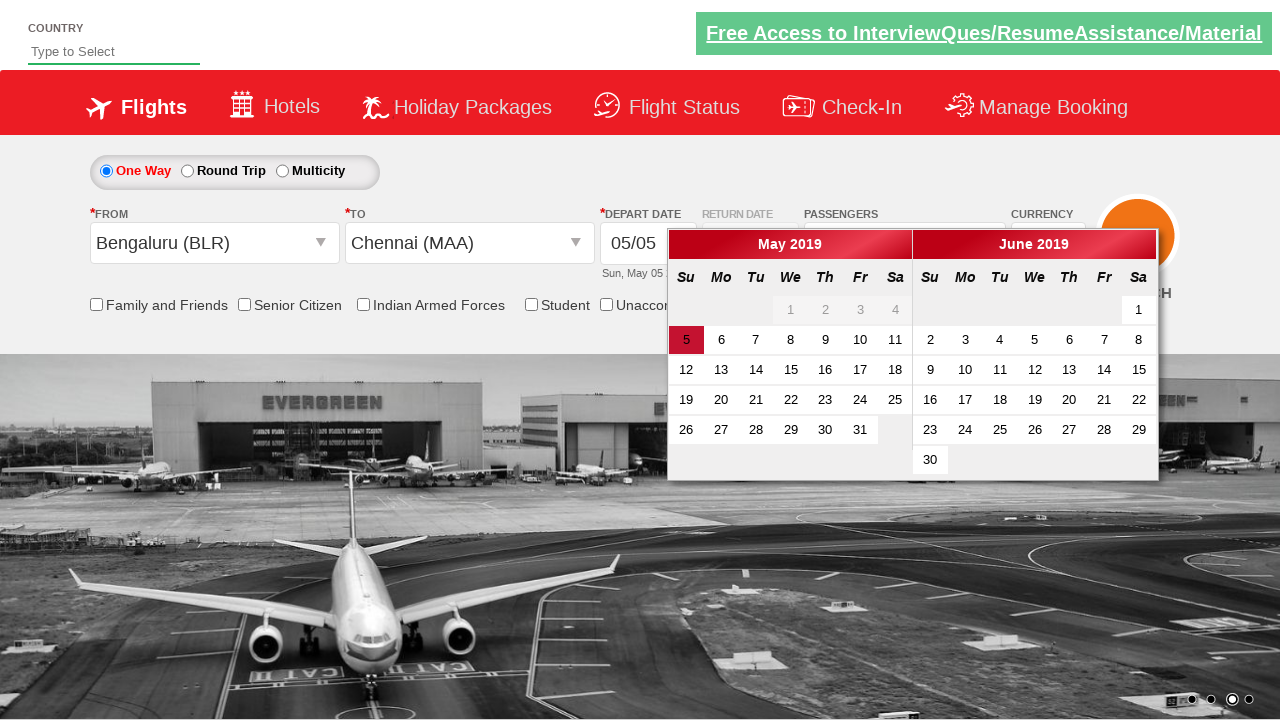